Tests JavaScript scroll functionality by scrolling down to a "CYDEO" link at the bottom of a large page, then scrolling back up to the "Home" link at the top.

Starting URL: https://practice.cydeo.com/large

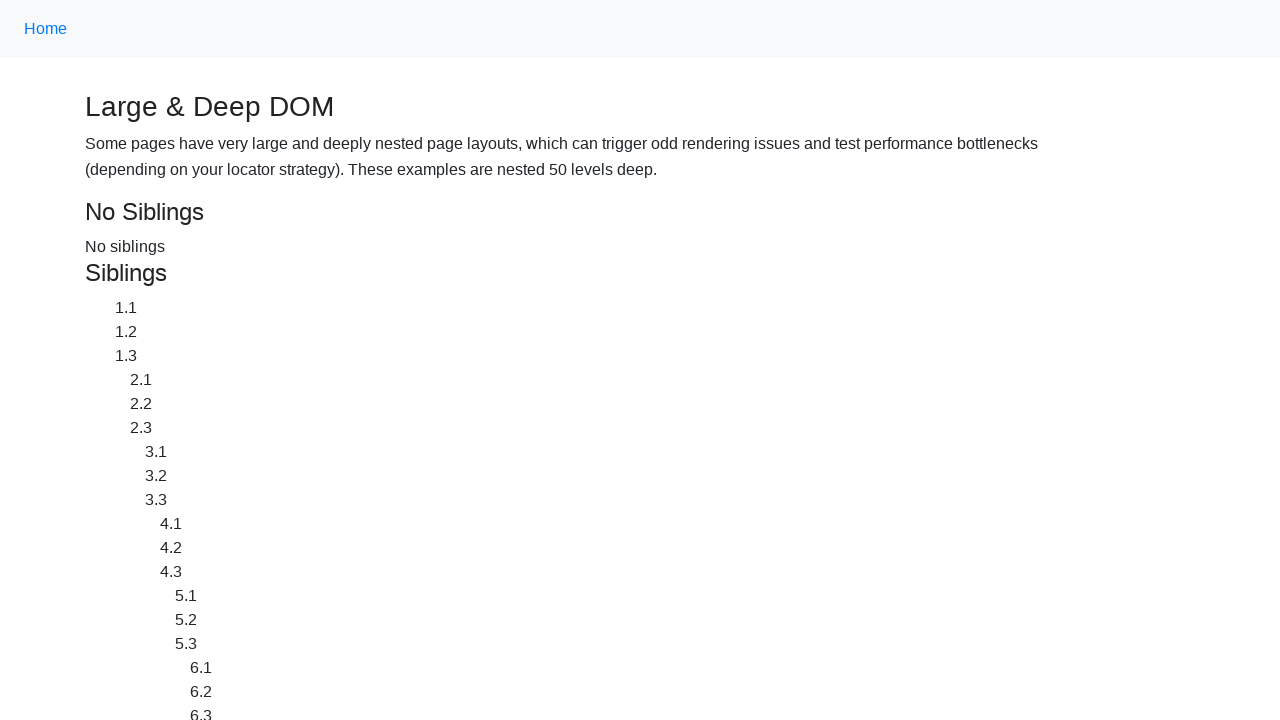

Located CYDEO link element
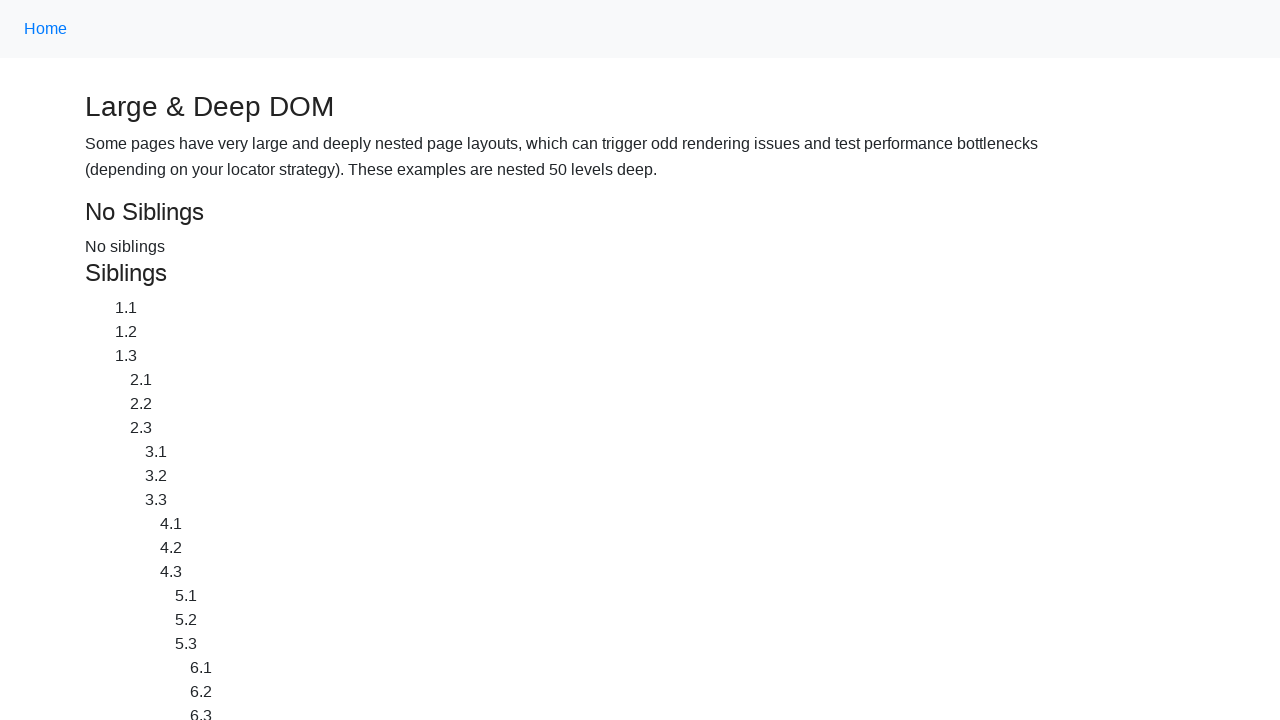

Scrolled down to CYDEO link at bottom of page
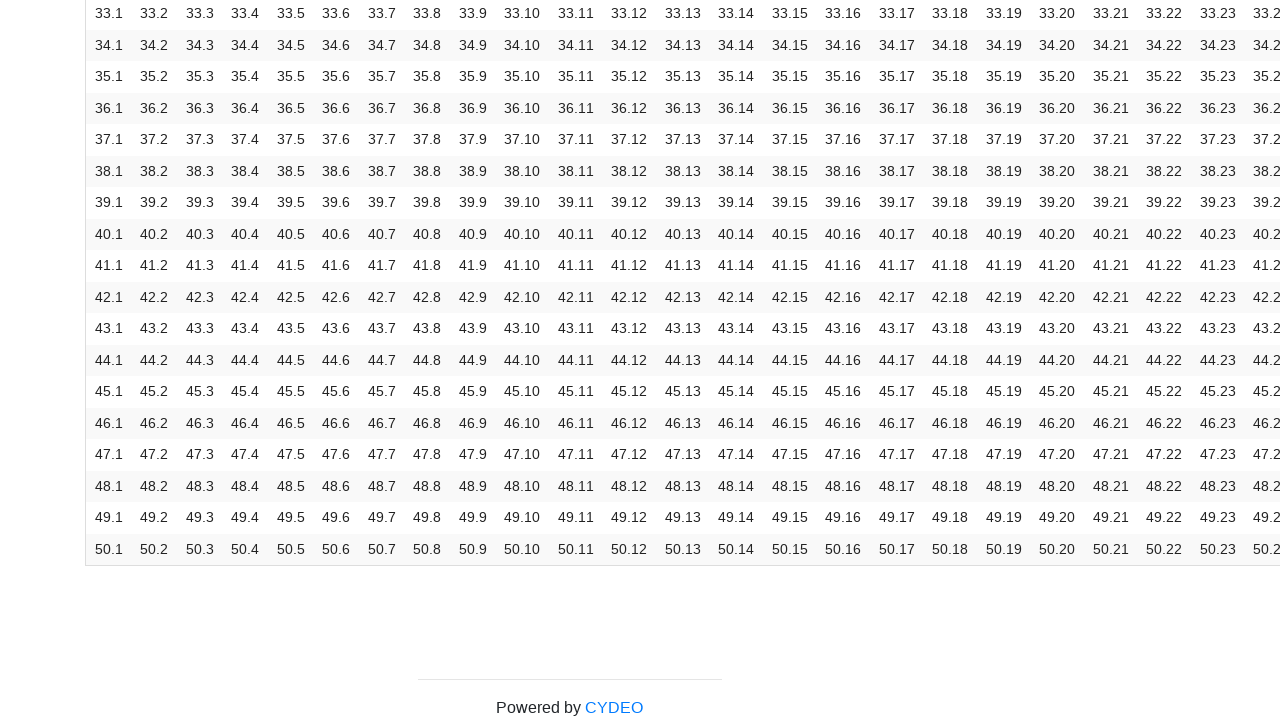

Waited 500ms to observe the scroll
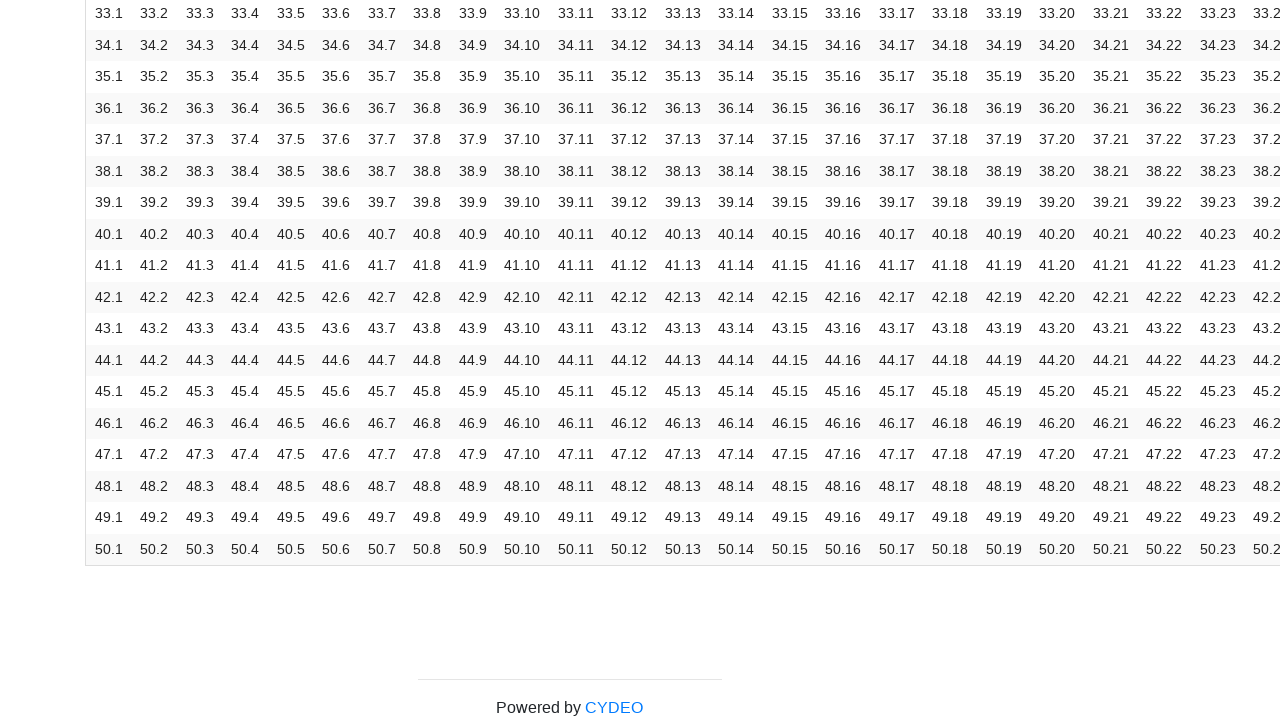

Located Home link element
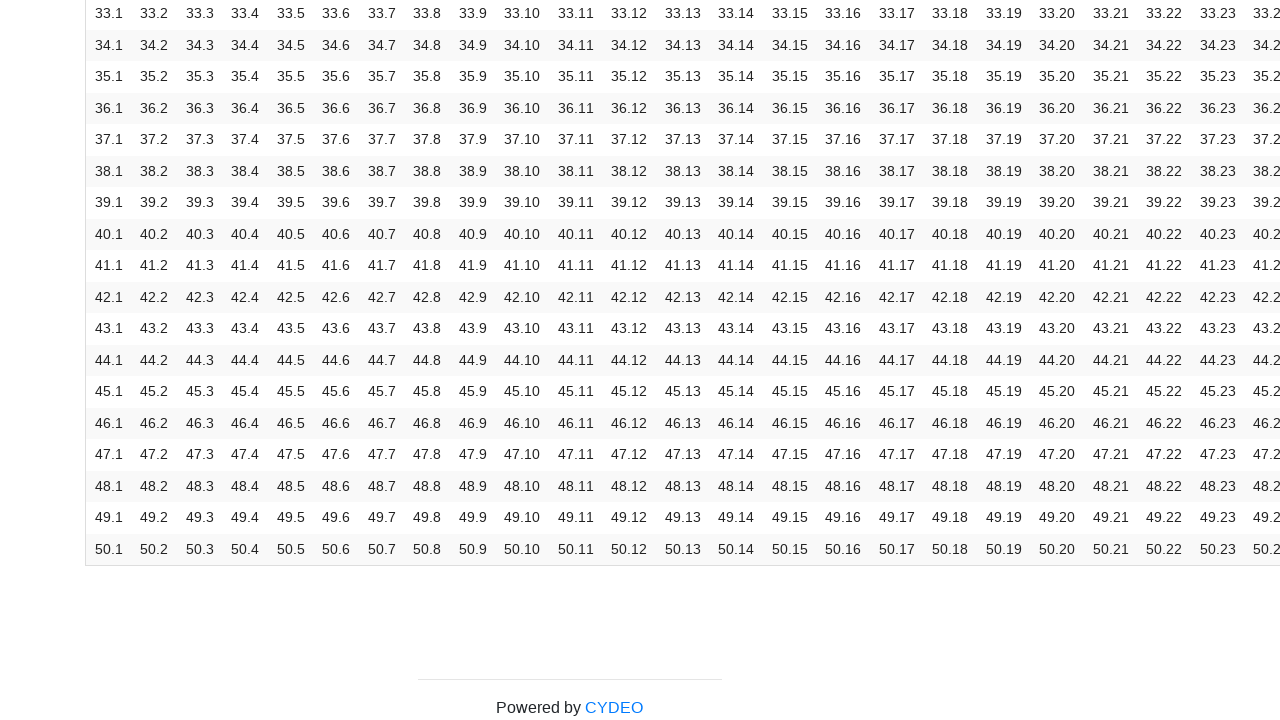

Scrolled up to Home link at top of page
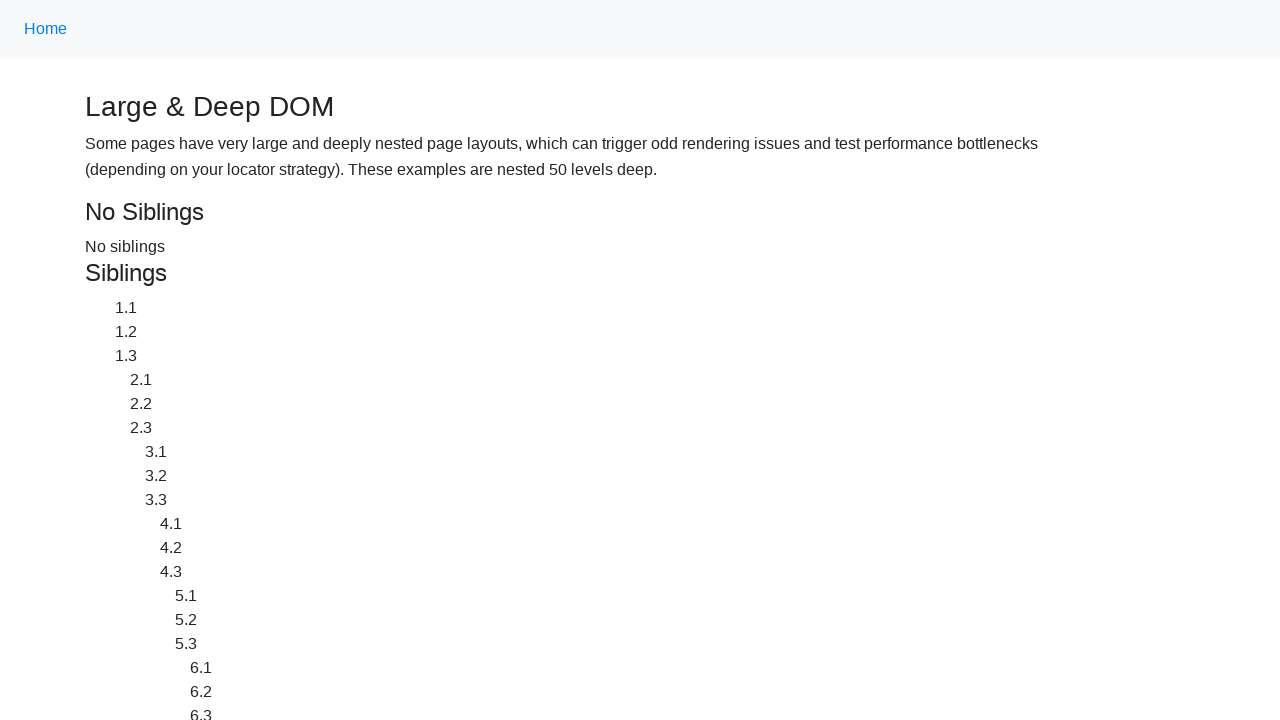

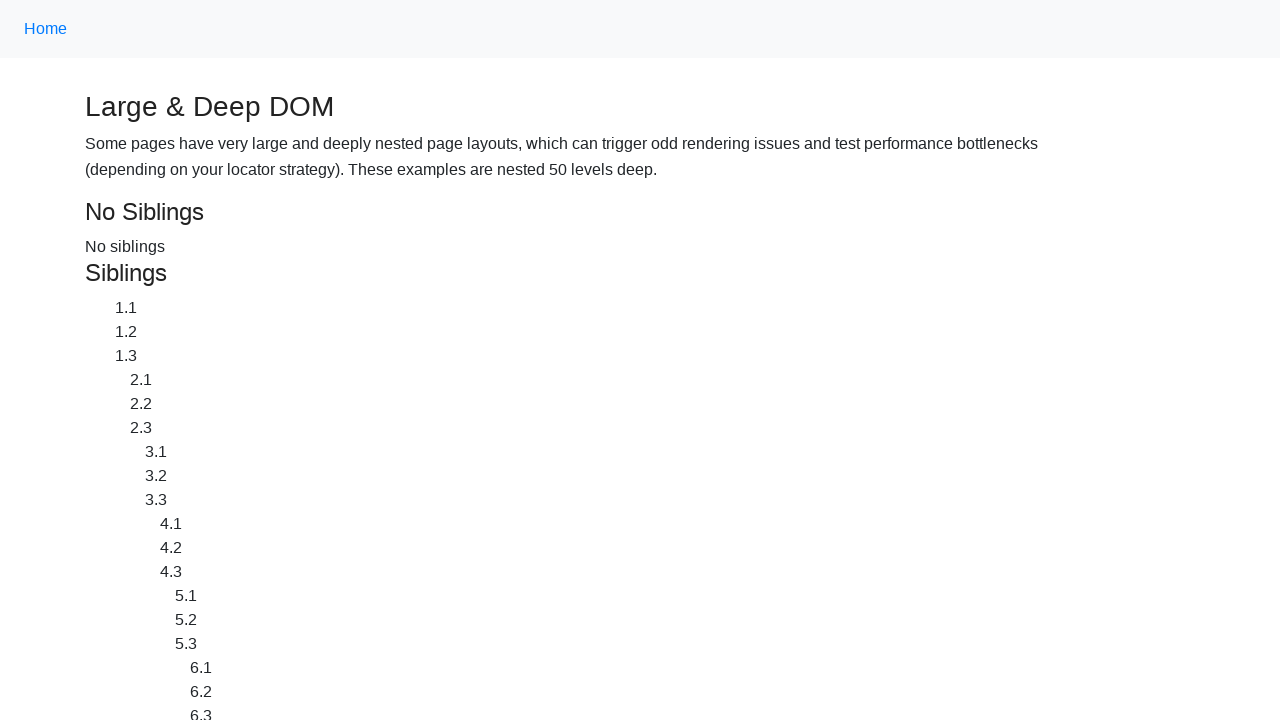